Tests handling of a JavaScript confirm dialog by clicking a button to trigger it and dismissing the dialog

Starting URL: https://selenium-practice.vercel.app/webcontrols/alerts_example.html

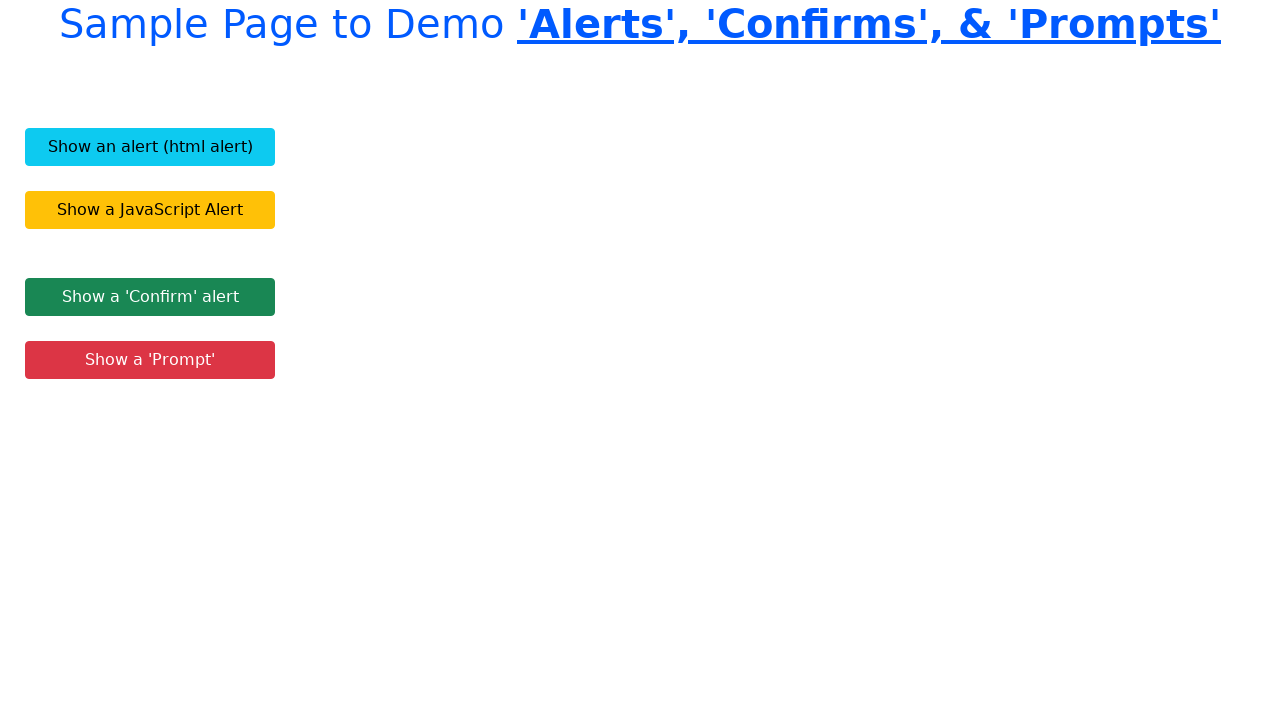

Navigated to alerts example page
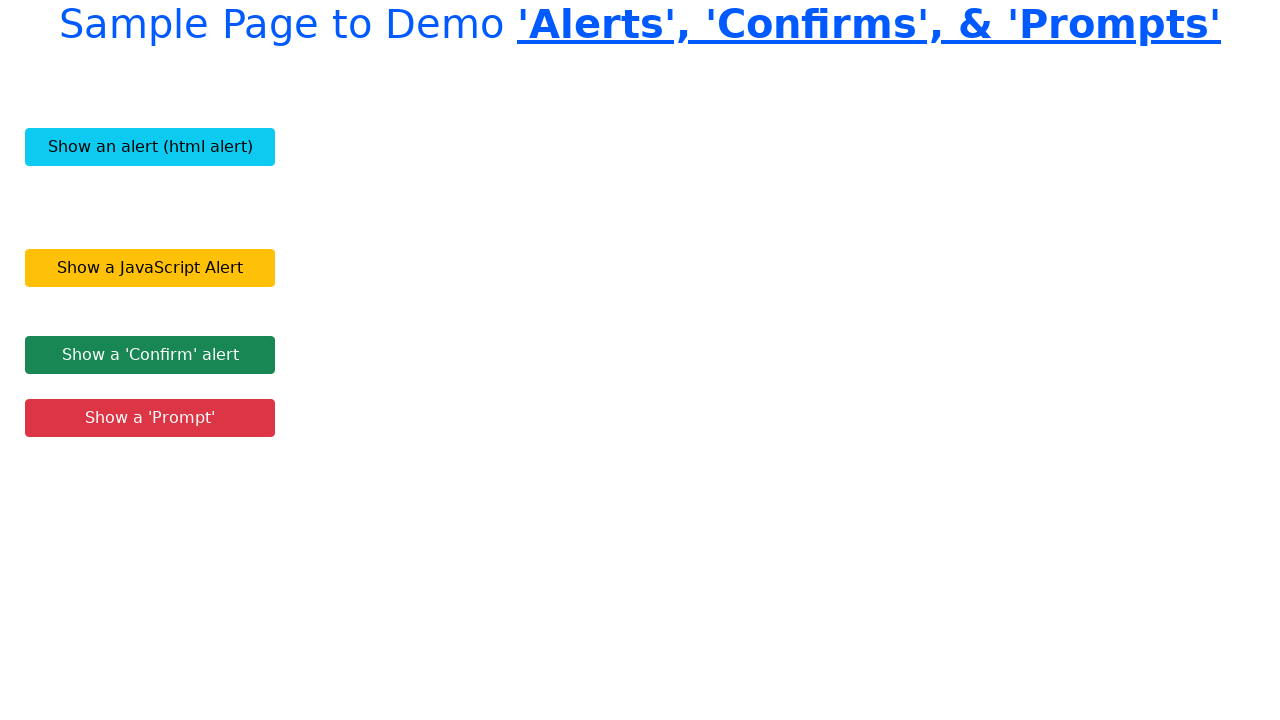

Set up dialog handler to dismiss confirm dialogs
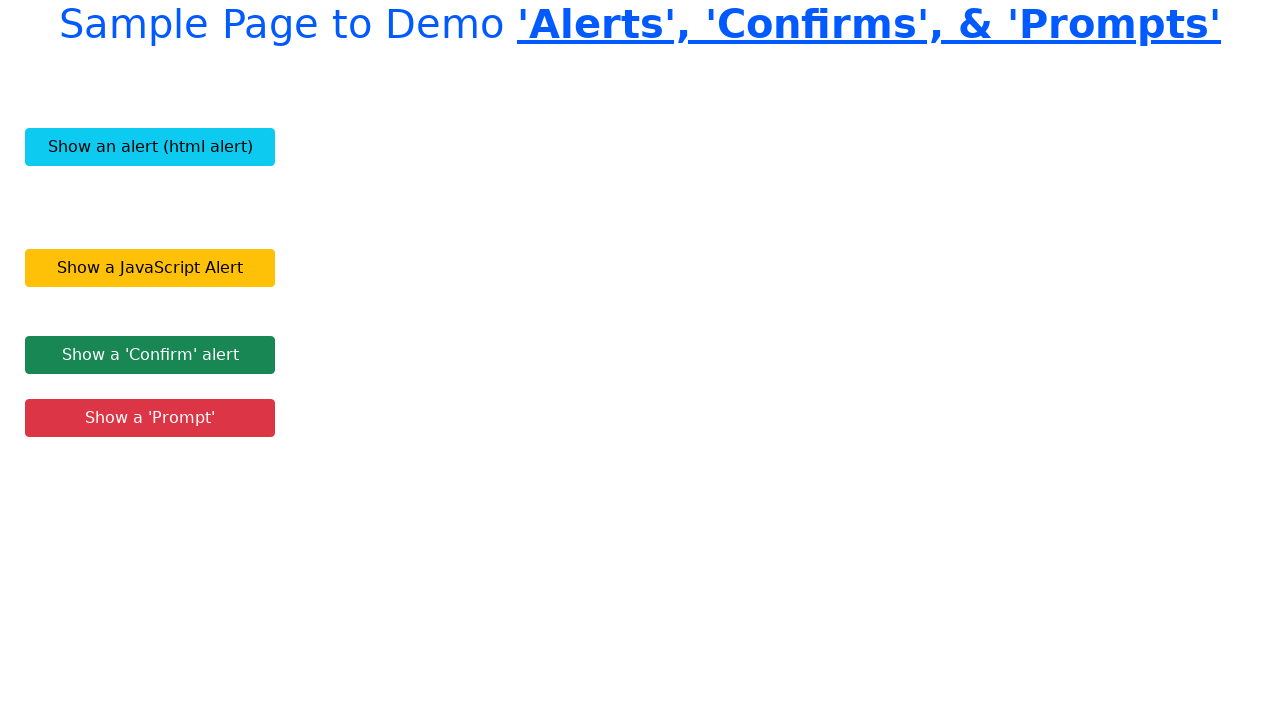

Clicked button to trigger confirm dialog at (150, 355) on .btn-success
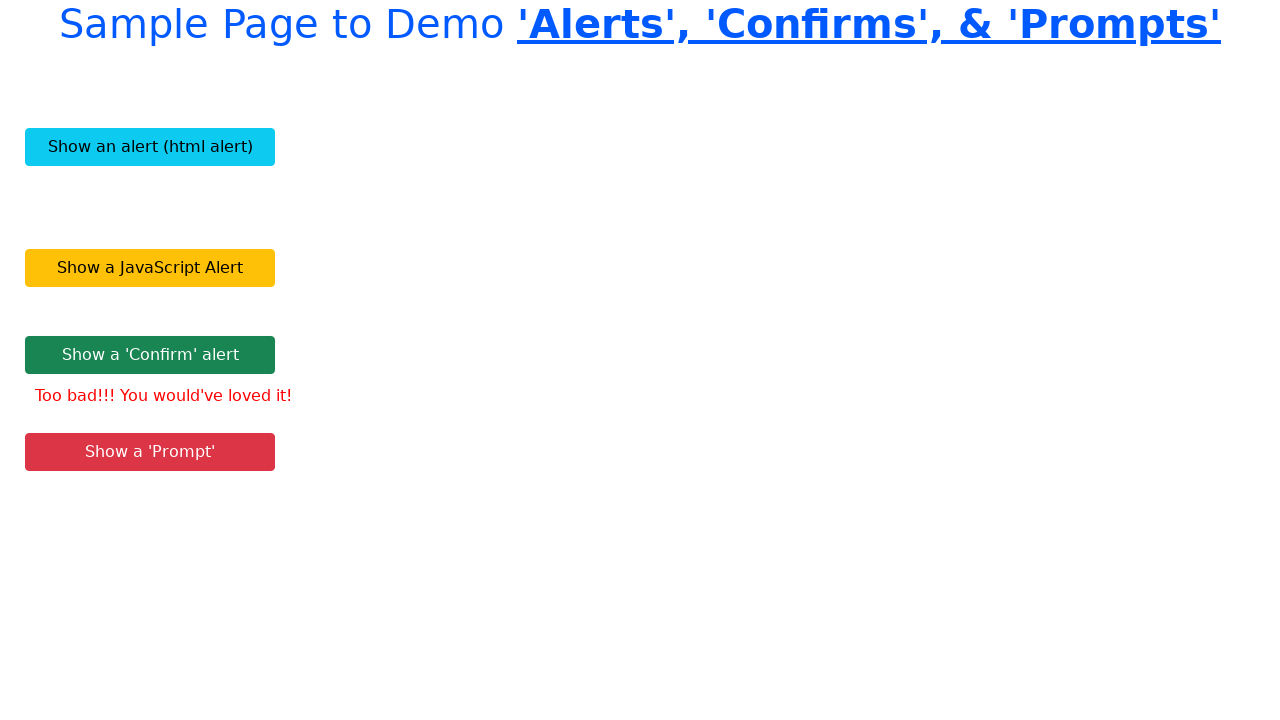

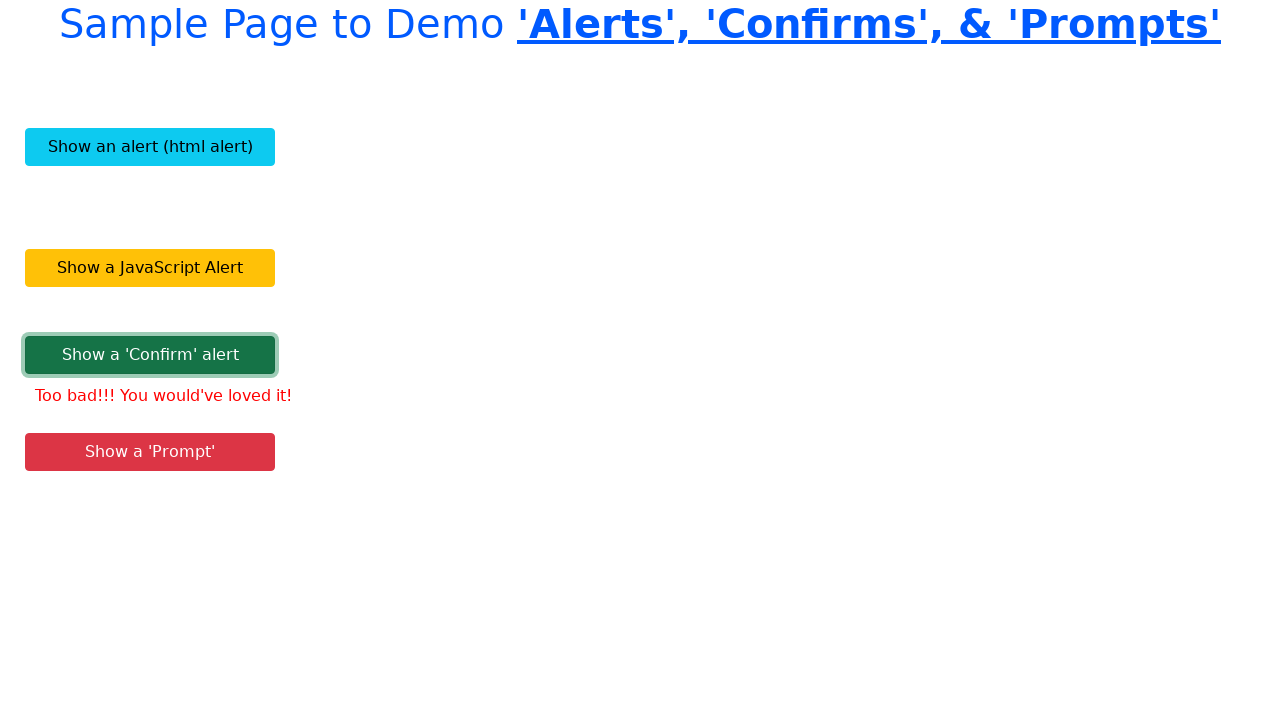